Tests the dynamic controls page by verifying the textbox is initially disabled, clicking the Enable button, and verifying the textbox becomes enabled with a success message

Starting URL: https://the-internet.herokuapp.com/dynamic_controls

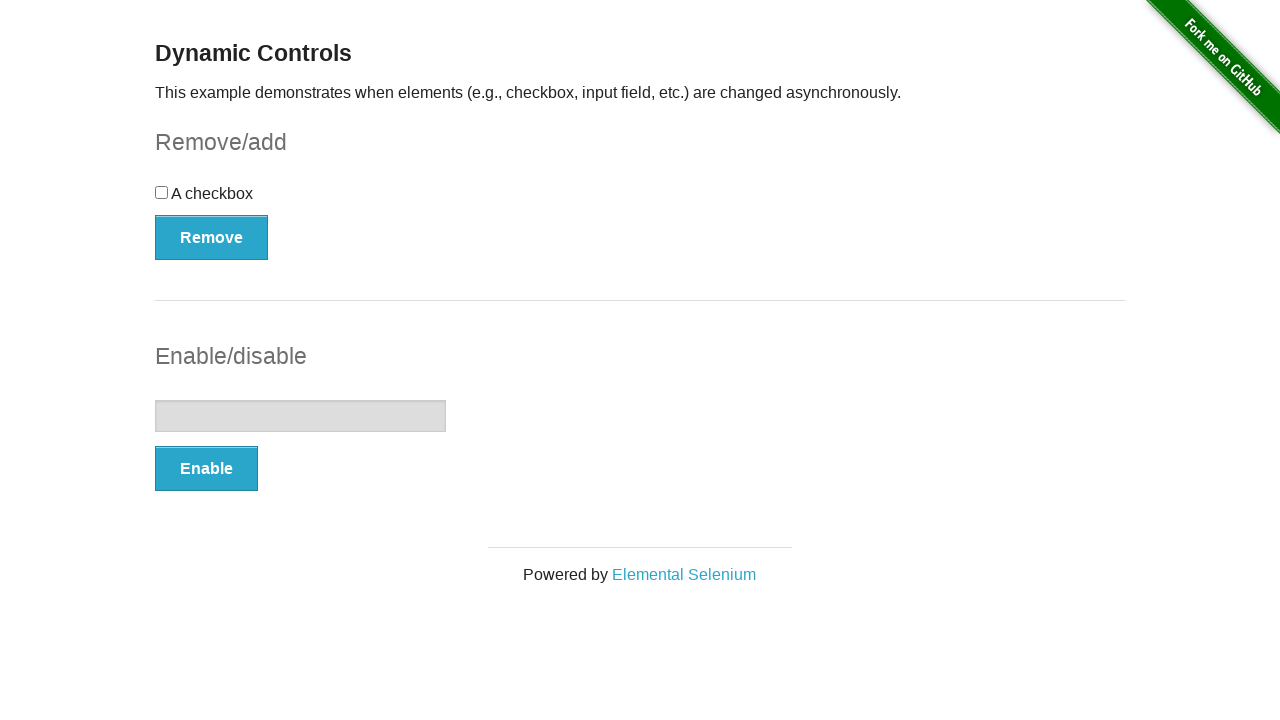

Navigated to dynamic controls page
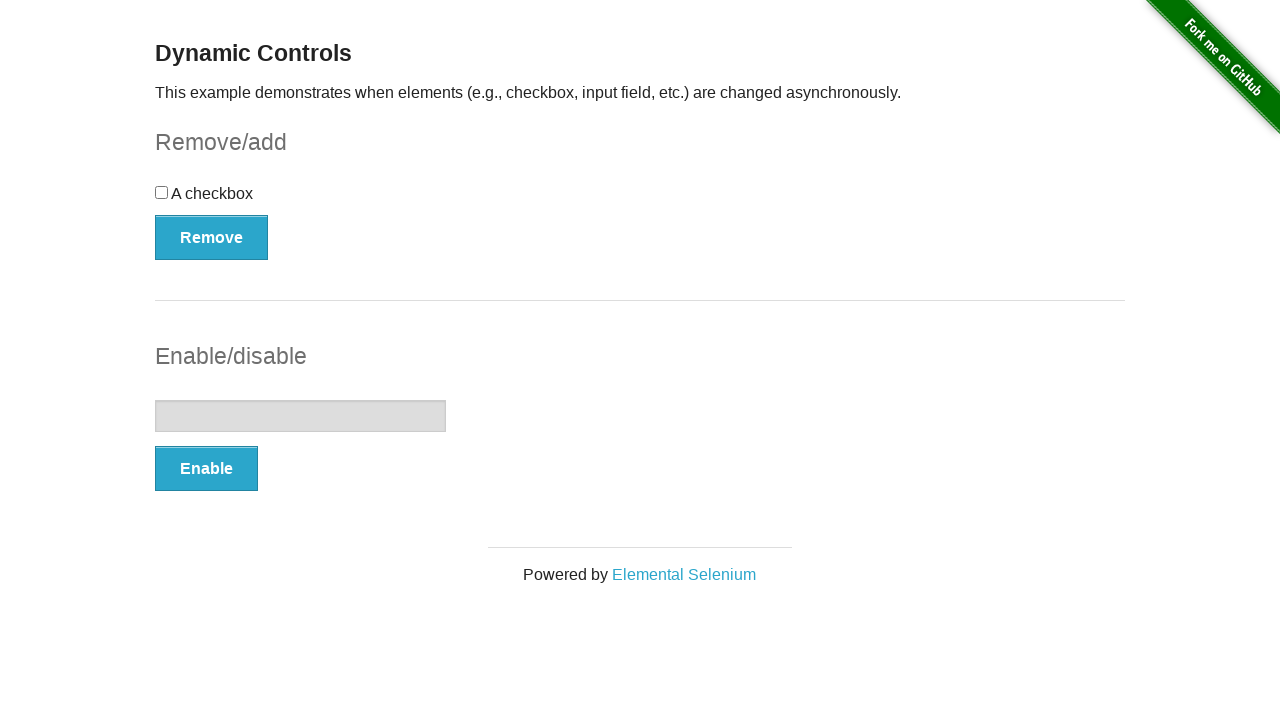

Located the textbox element
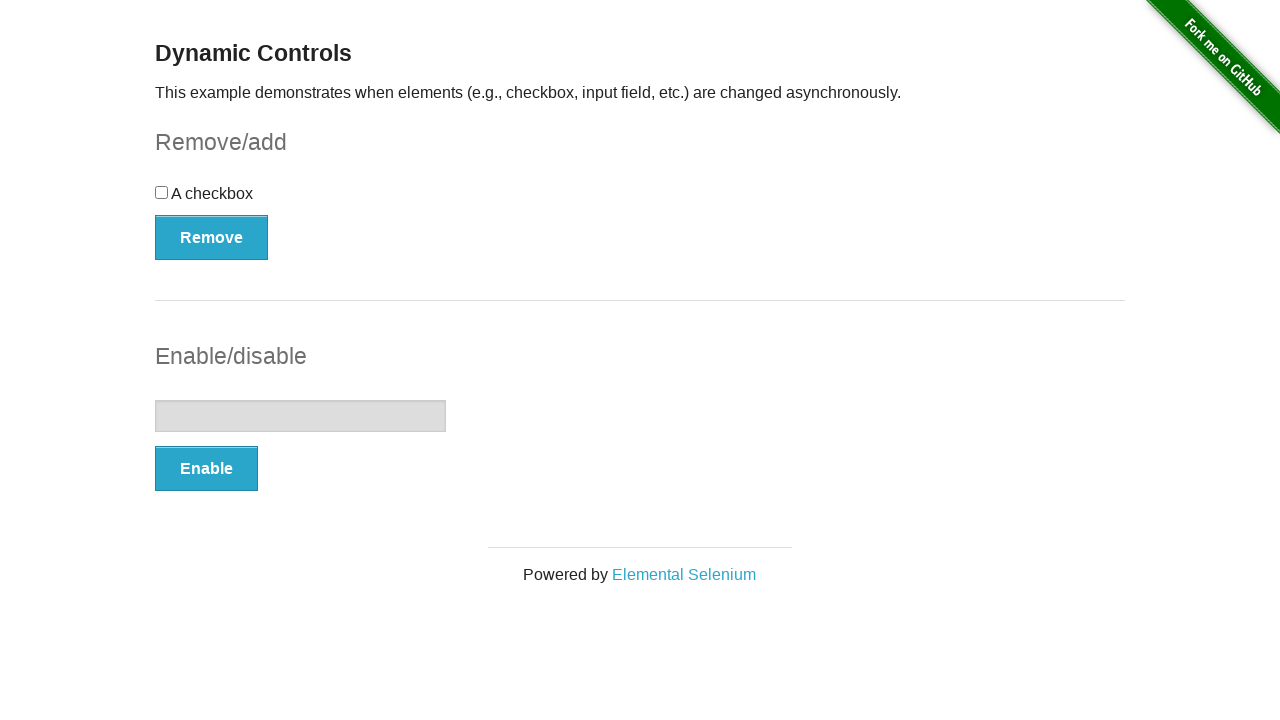

Verified textbox is initially disabled
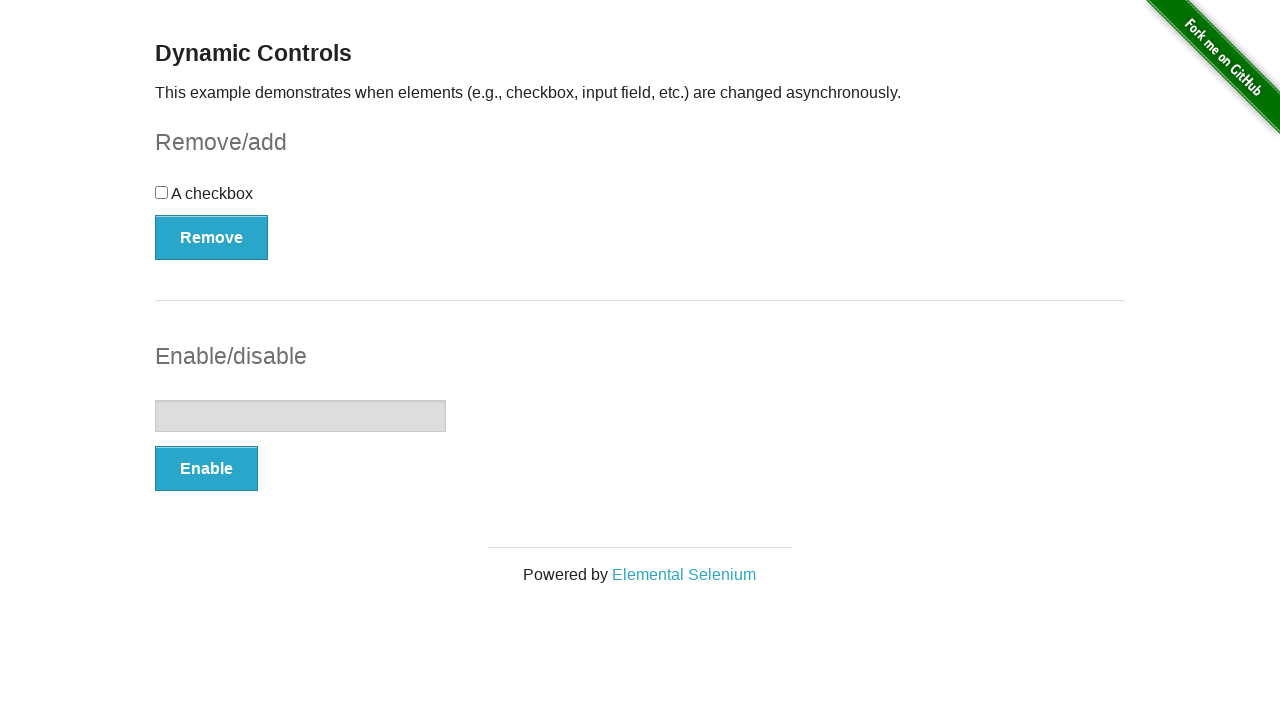

Clicked the Enable button at (206, 469) on button:has-text('Enable')
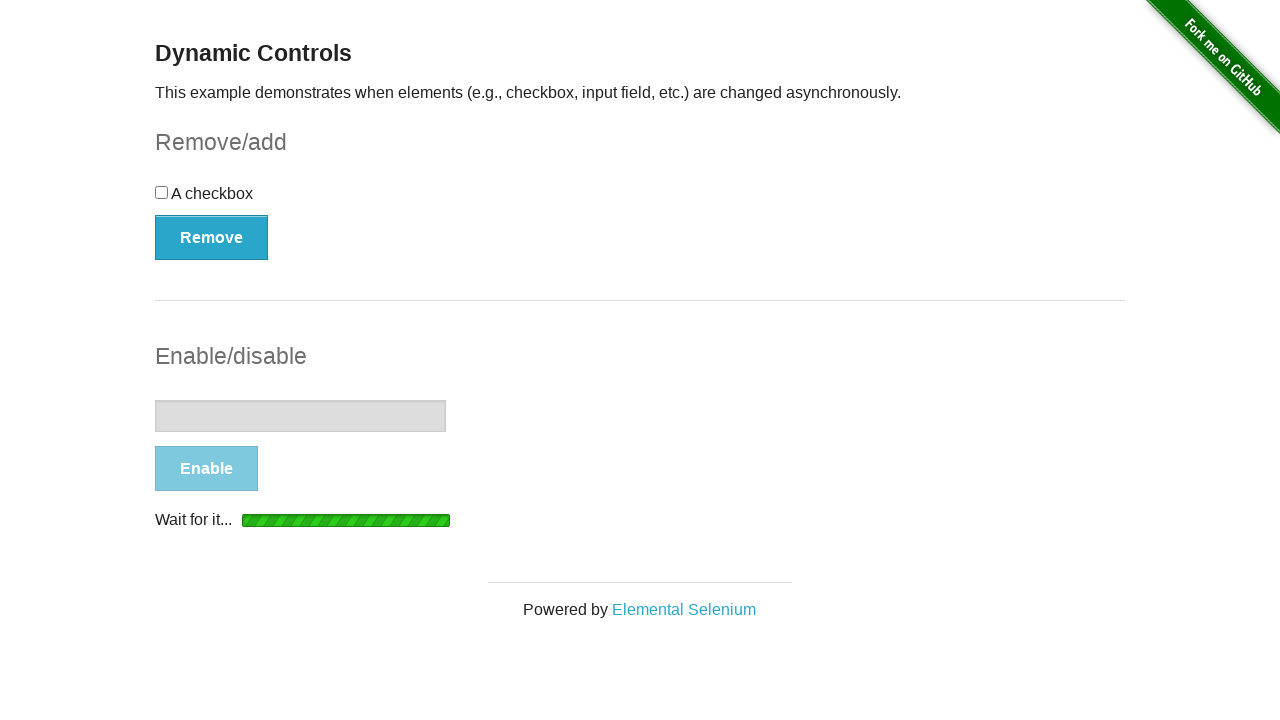

Waited for and verified 'It's enabled!' success message is displayed
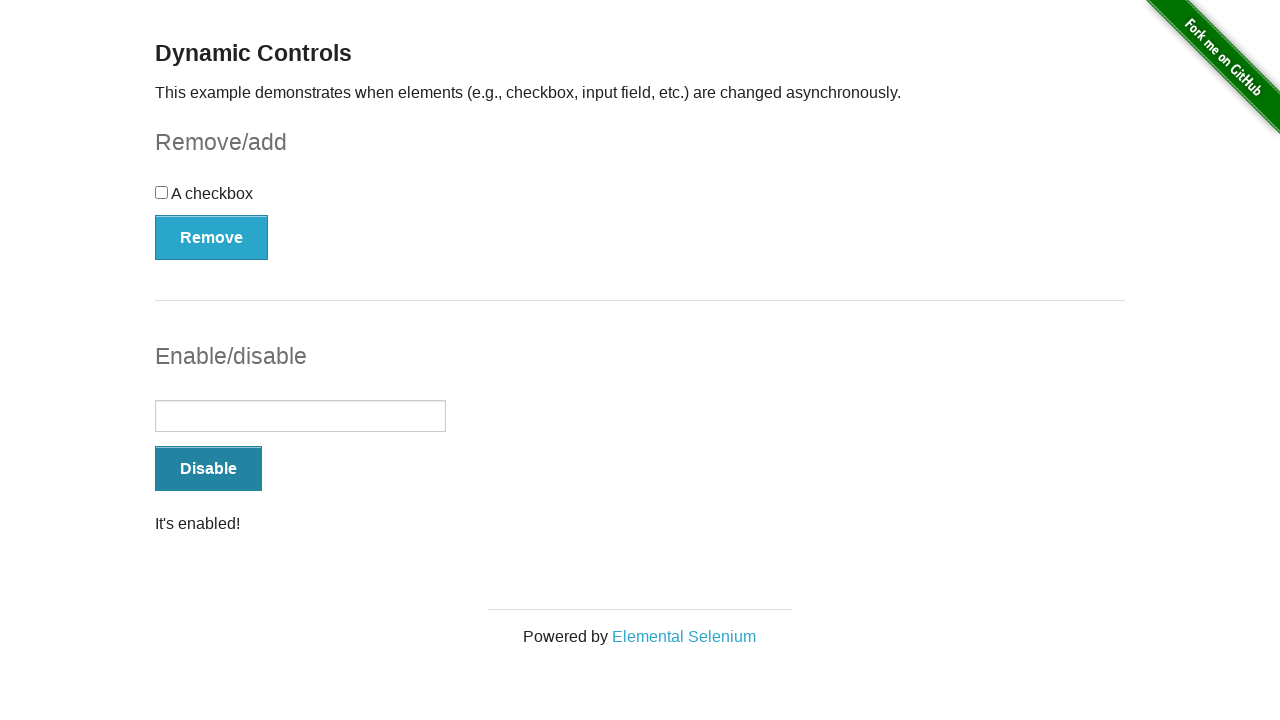

Verified textbox is now enabled
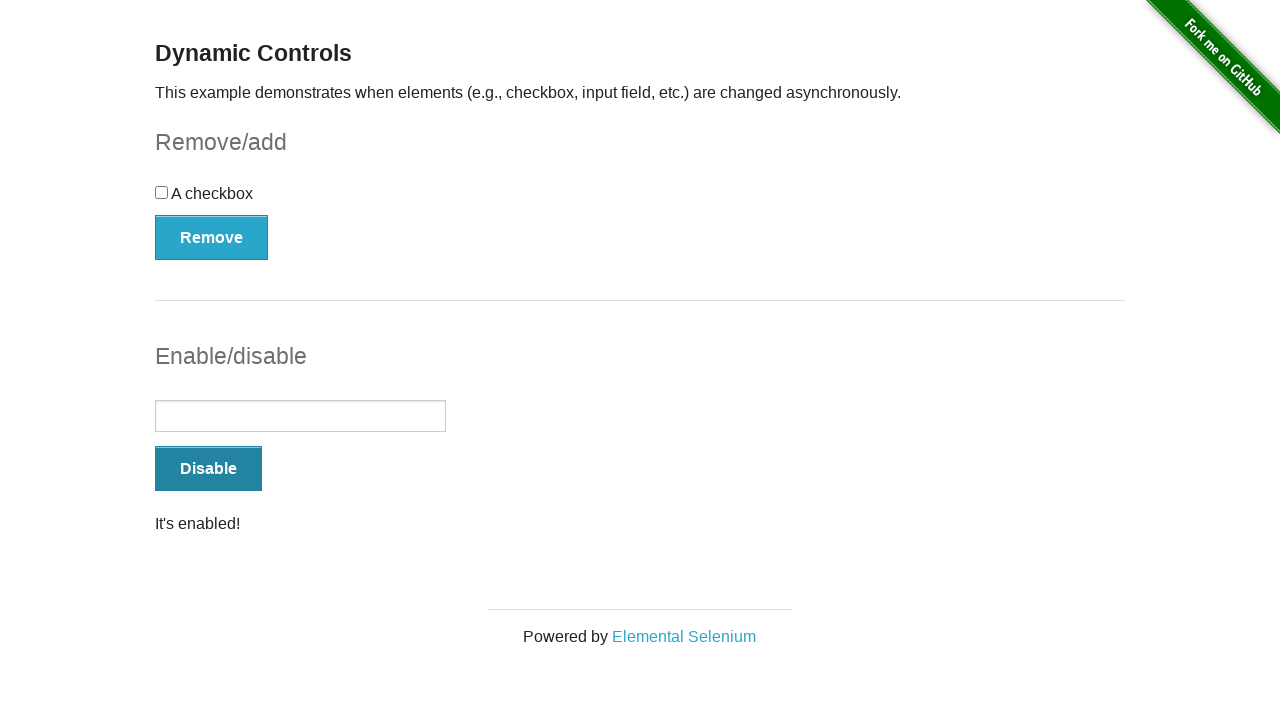

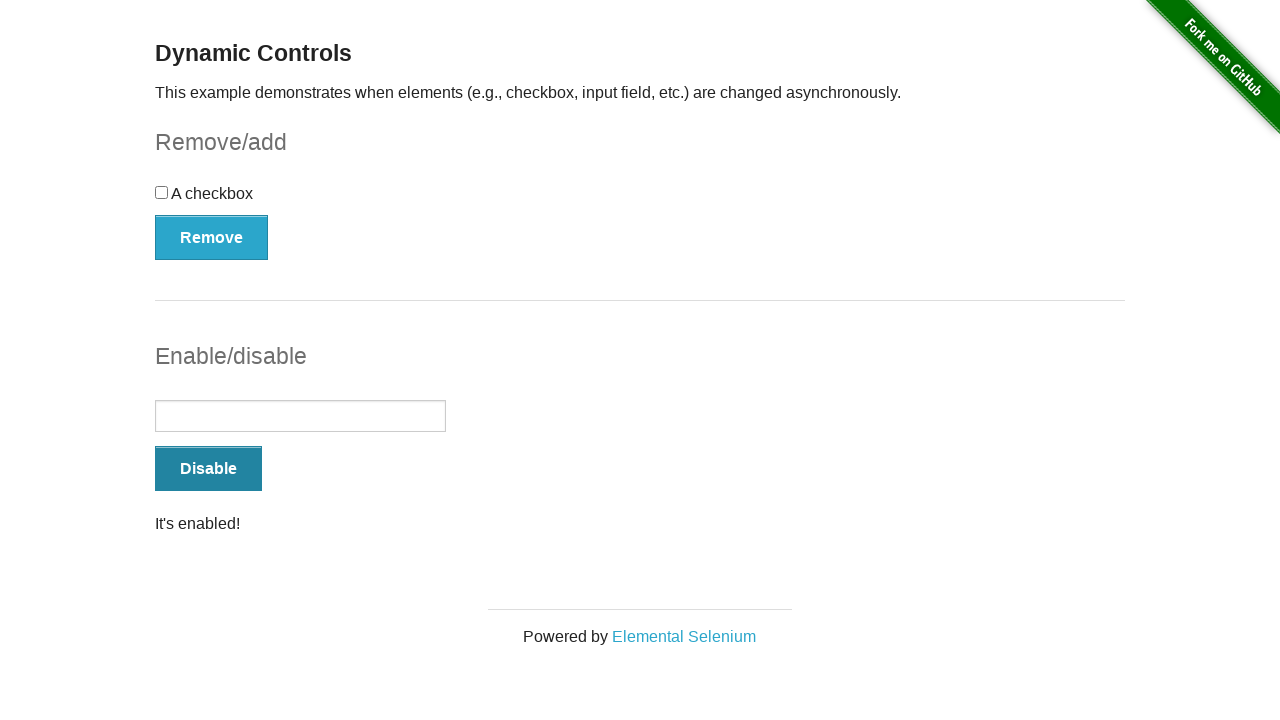